Tests filling a date picker input field directly with a date value using the fill function

Starting URL: https://www.lambdatest.com/selenium-playground/bootstrap-date-picker-demo

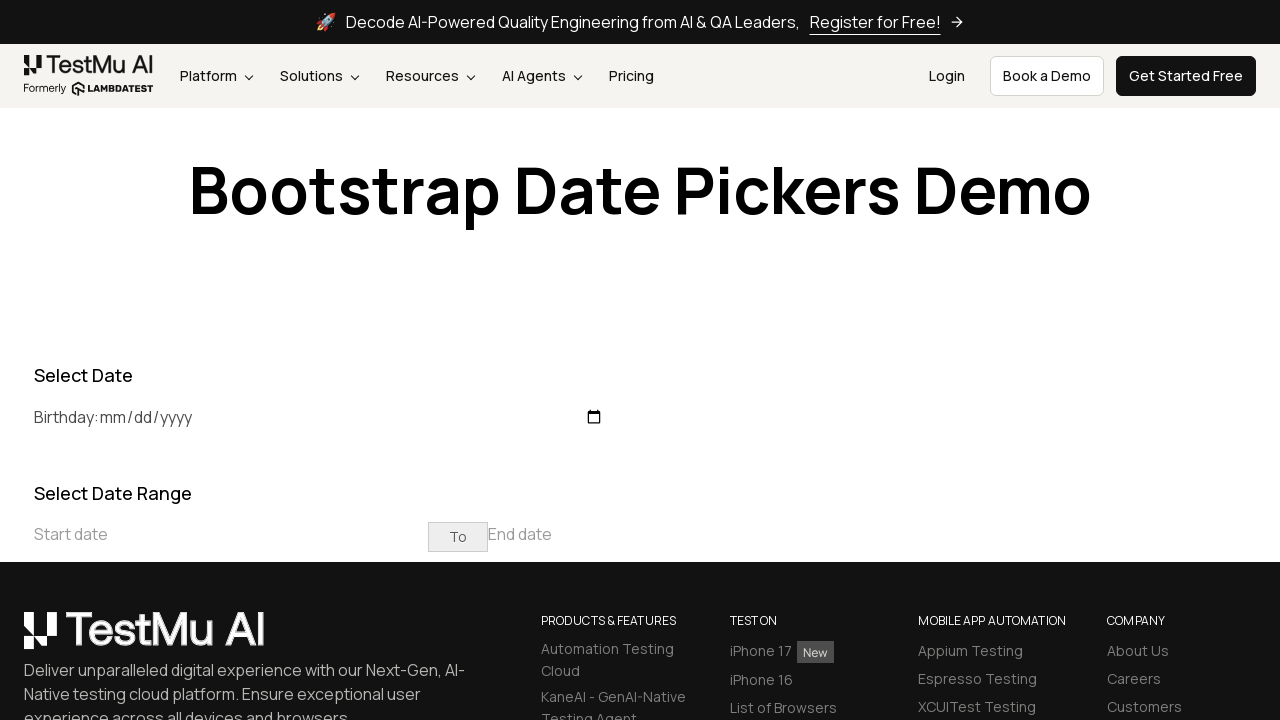

Waited for birthday date picker to be visible
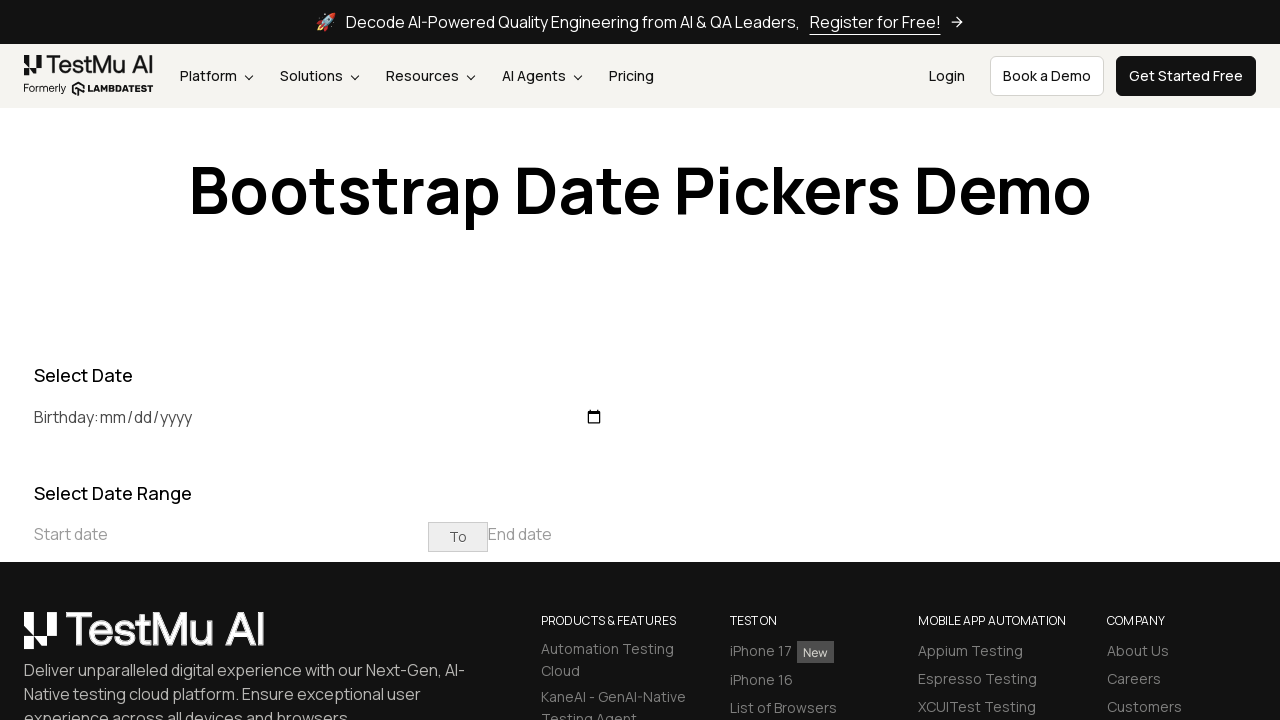

Filled date picker with date value 2025-07-25 using fill function on xpath=//*[@id="birthday"]
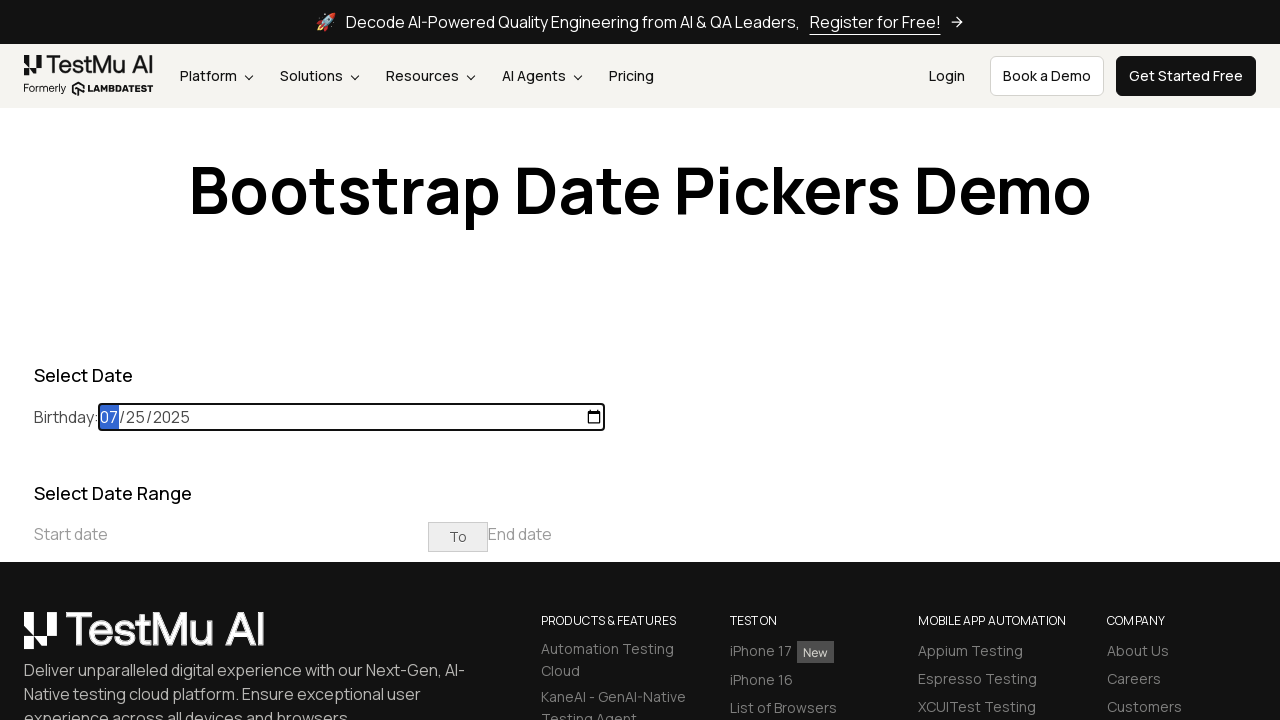

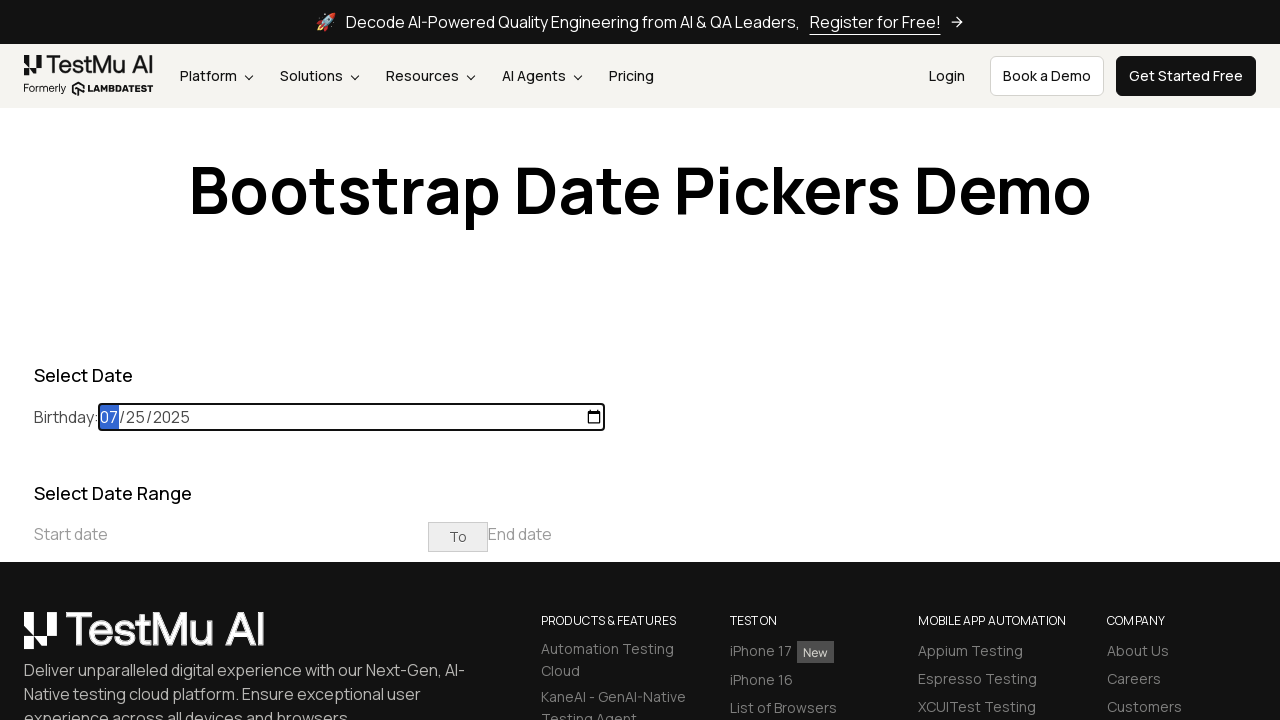